Tests user signup/registration by filling out the signup form with username, email, and password

Starting URL: https://selenium-blog.herokuapp.com/signup

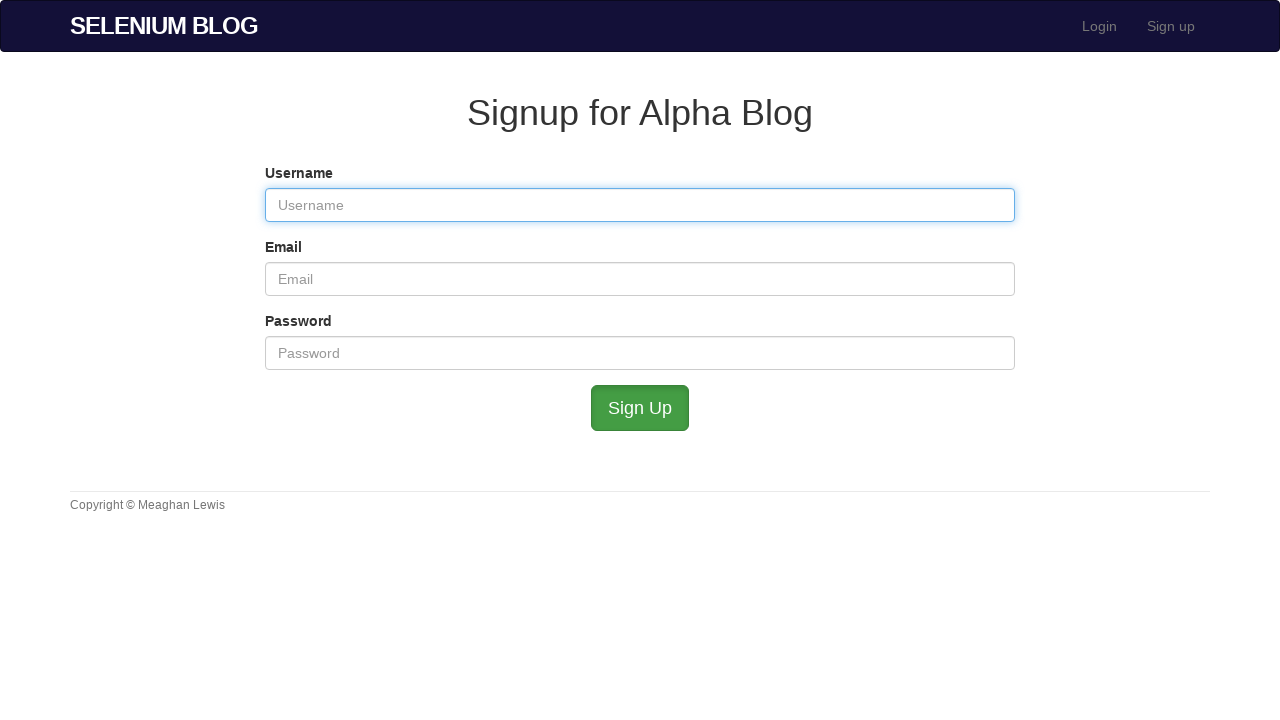

Filled username field with unique username on #user_username
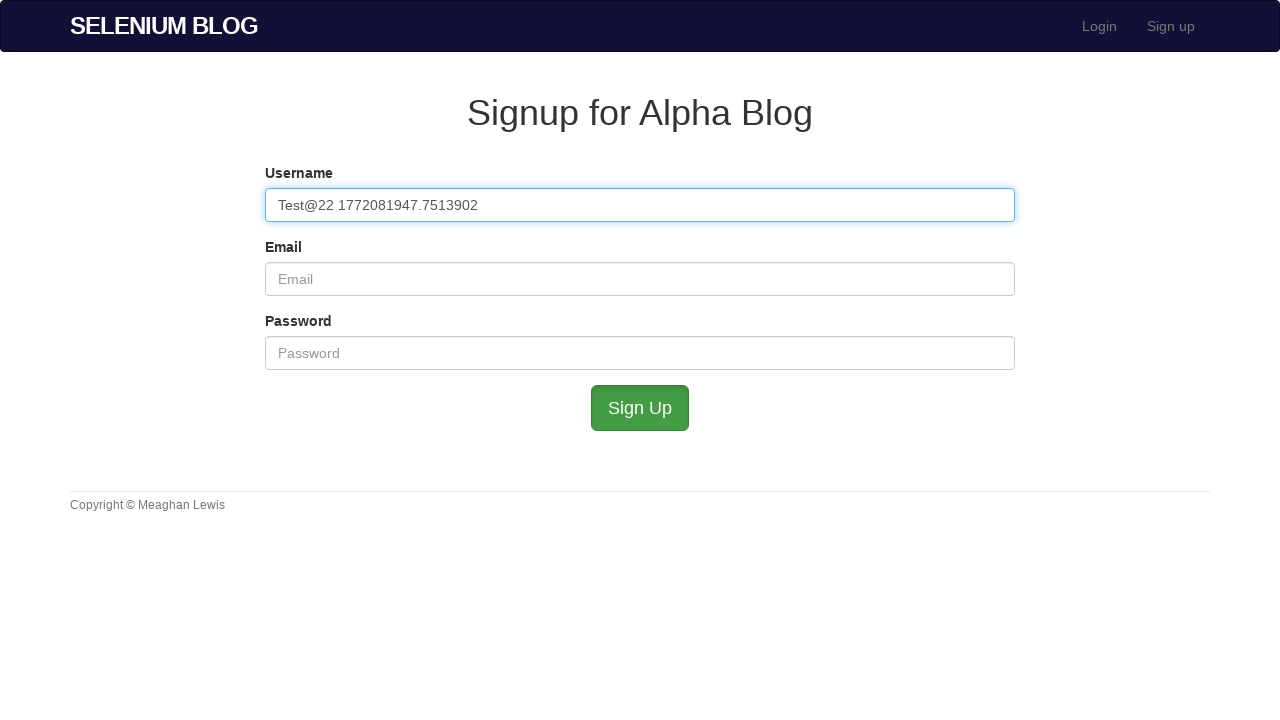

Filled email field with unique email address on #user_email
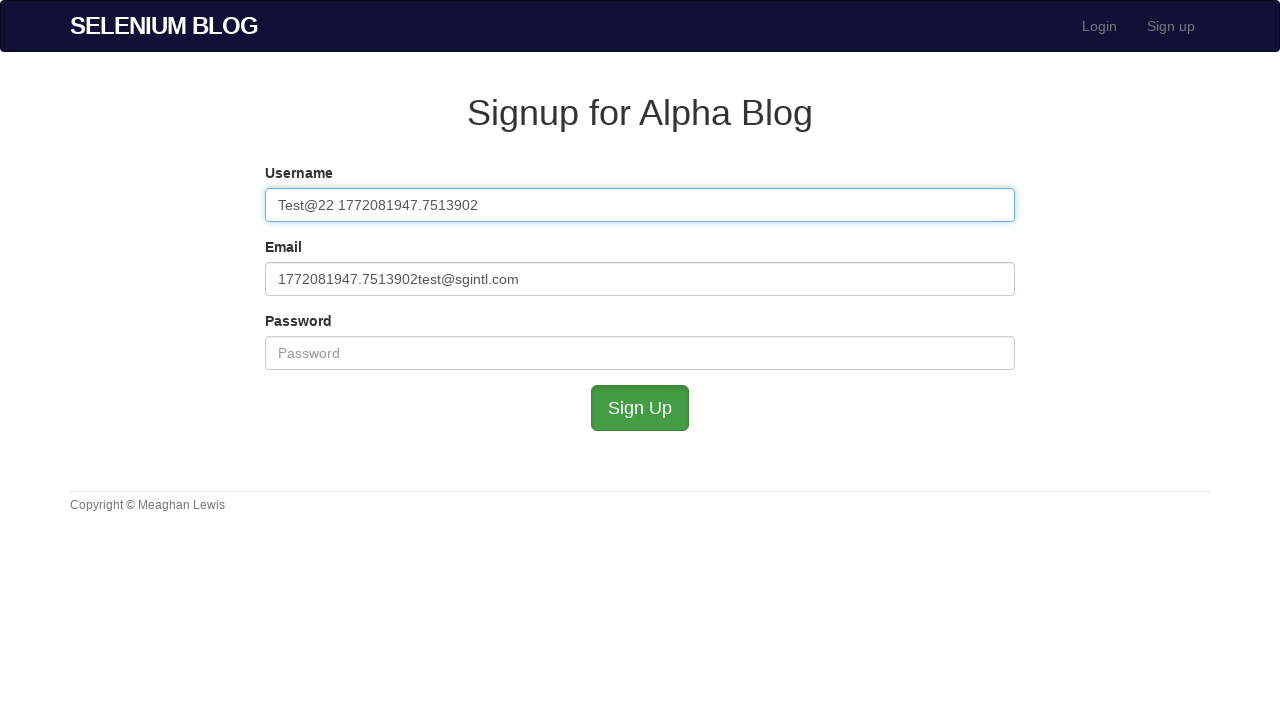

Filled password field with 'Test123!' on #user_password
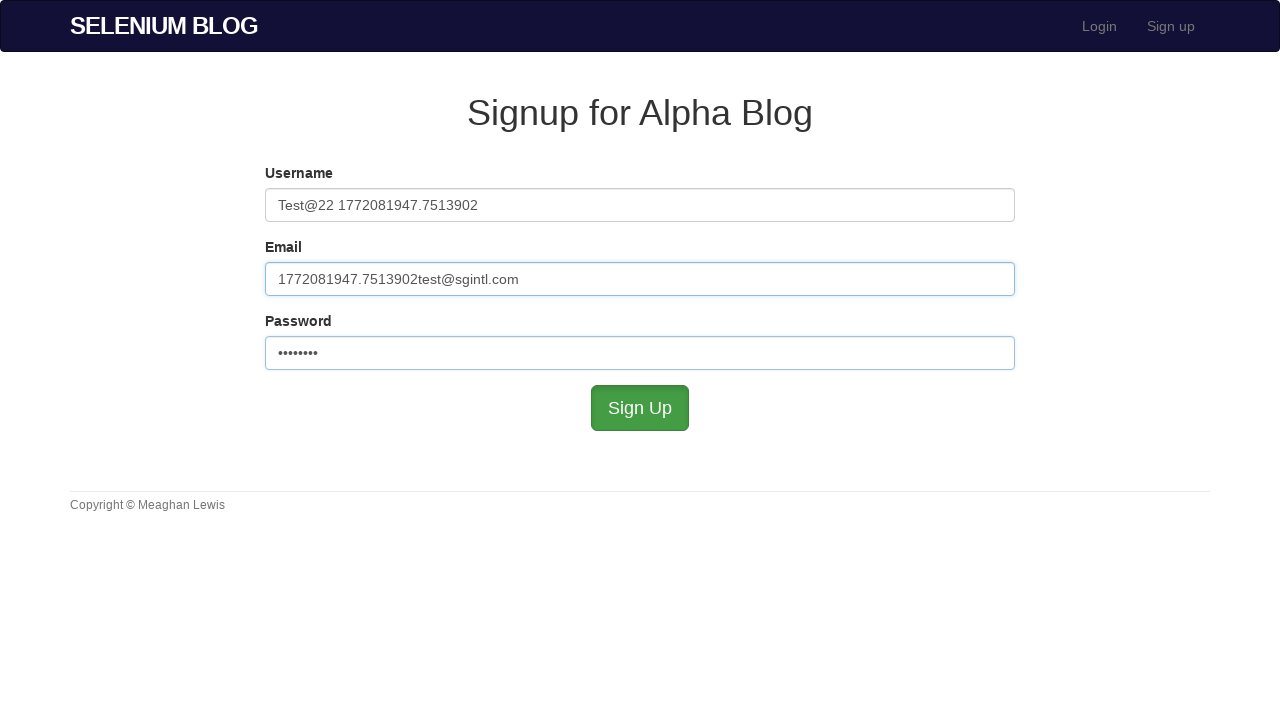

Clicked signup button to submit registration form at (640, 408) on #submit
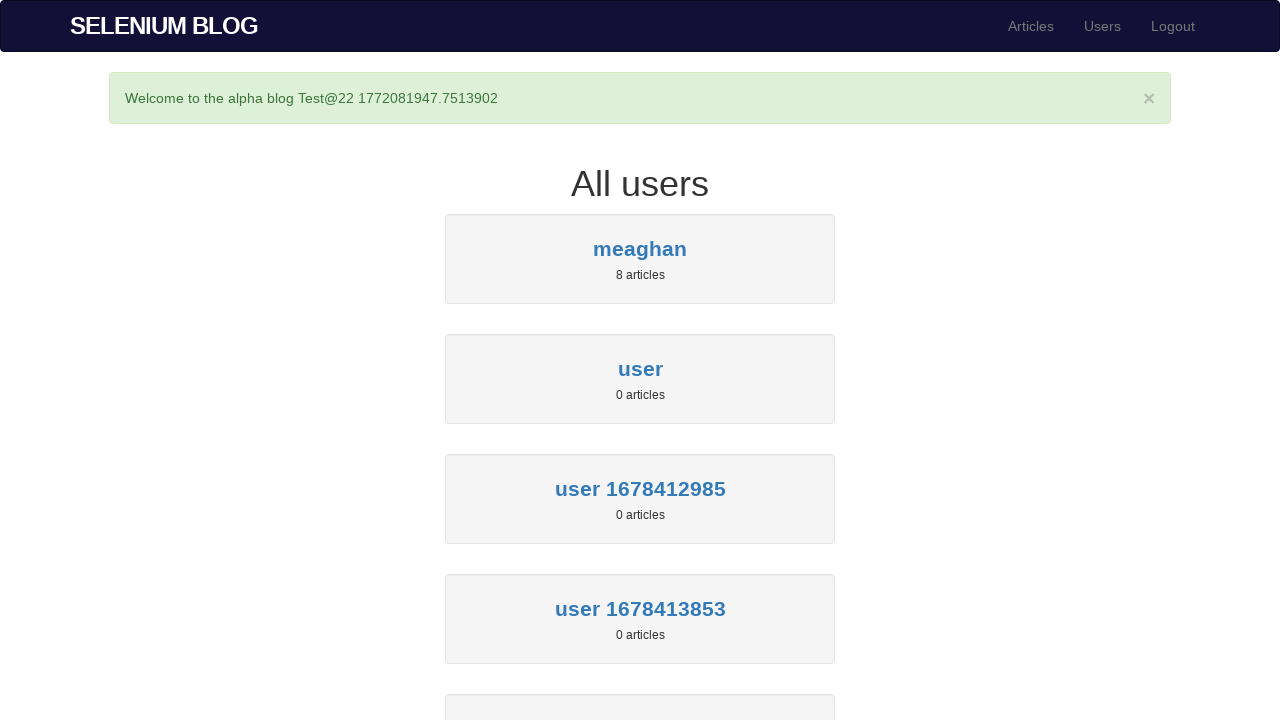

Registration successful - success message appeared
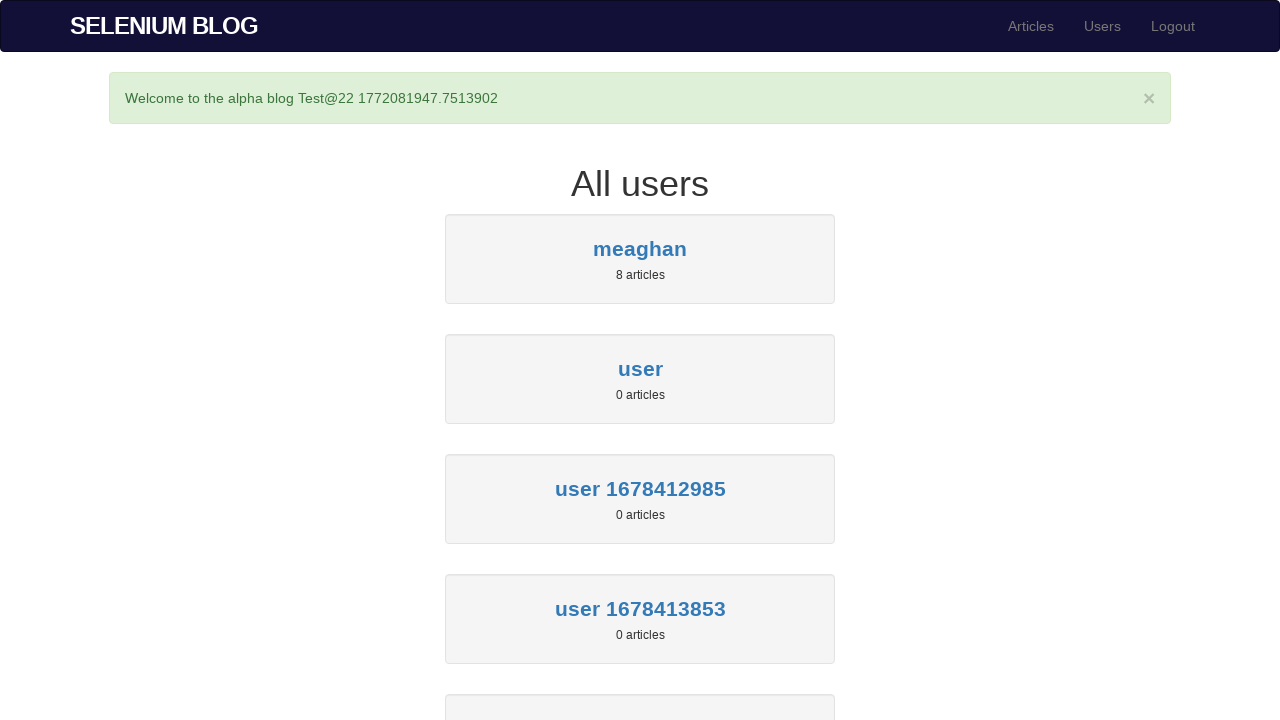

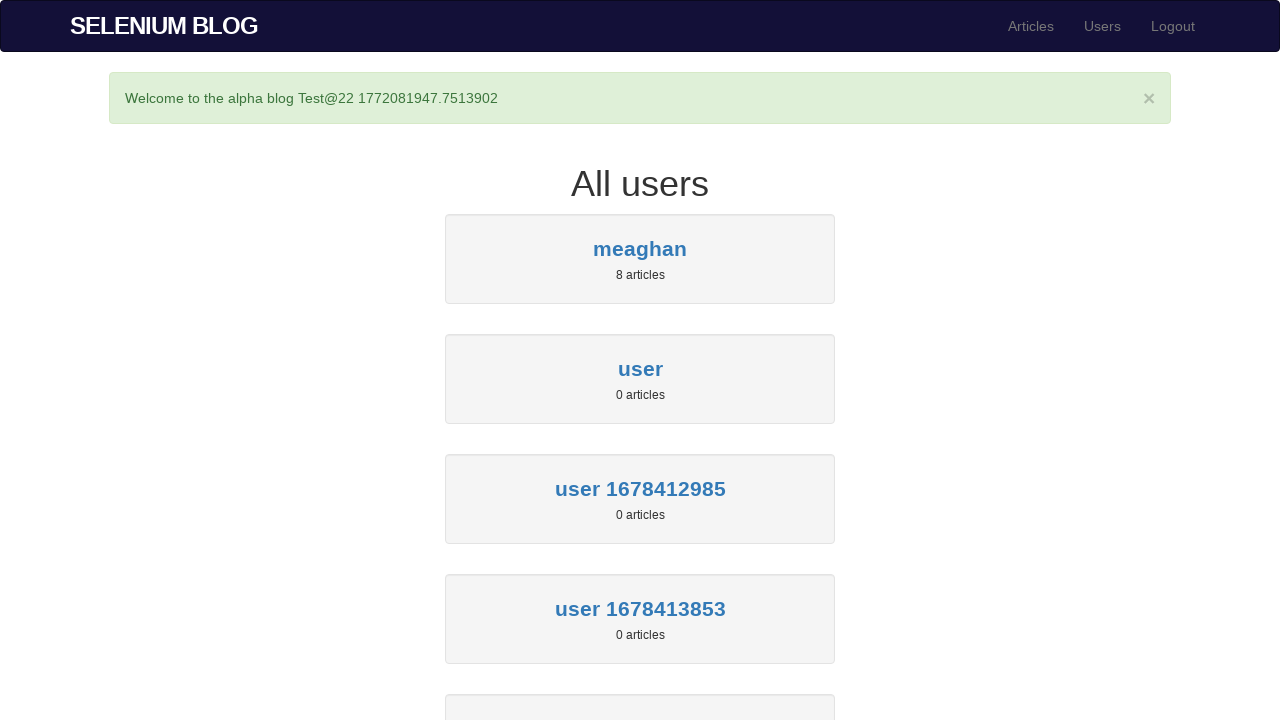